Navigates to the FIA WEC timing system, selects the 2024 season from a dropdown, selects the LE MANS event, and clicks on a specific timing/results link.

Starting URL: http://fiawec.alkamelsystems.com/?season=11_2022

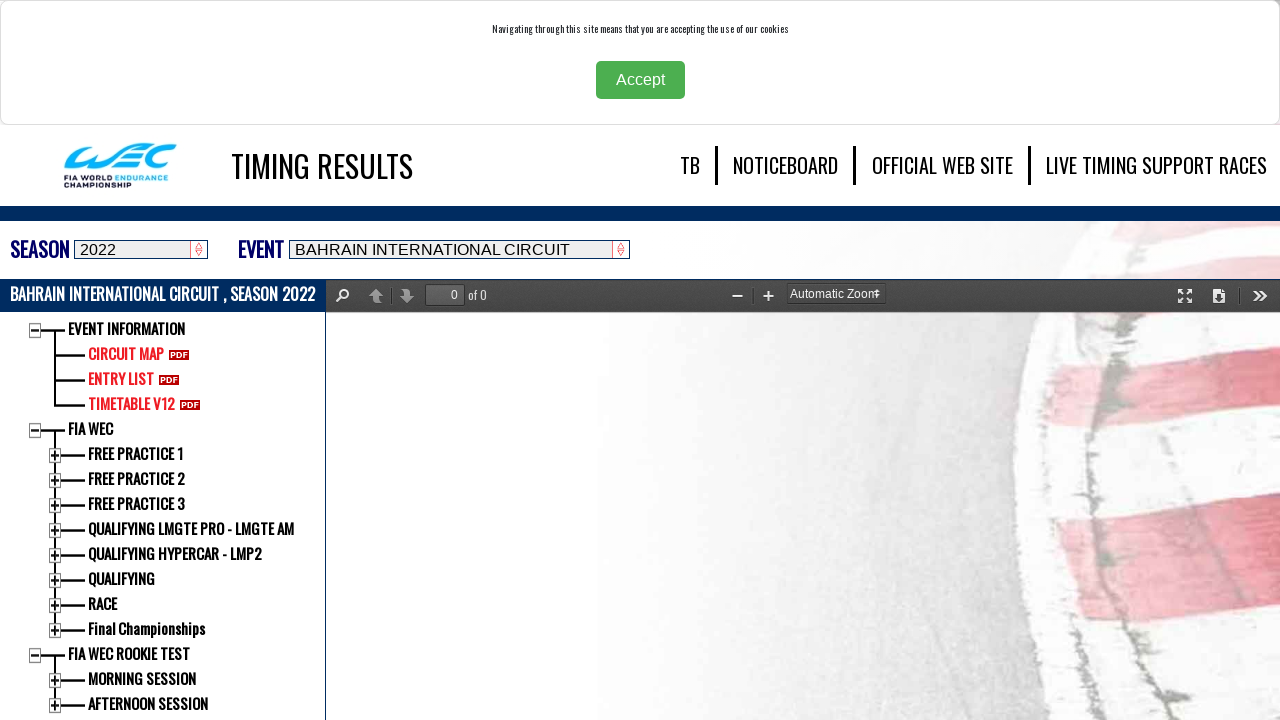

Selected '2024' from the season dropdown on select[name='season']
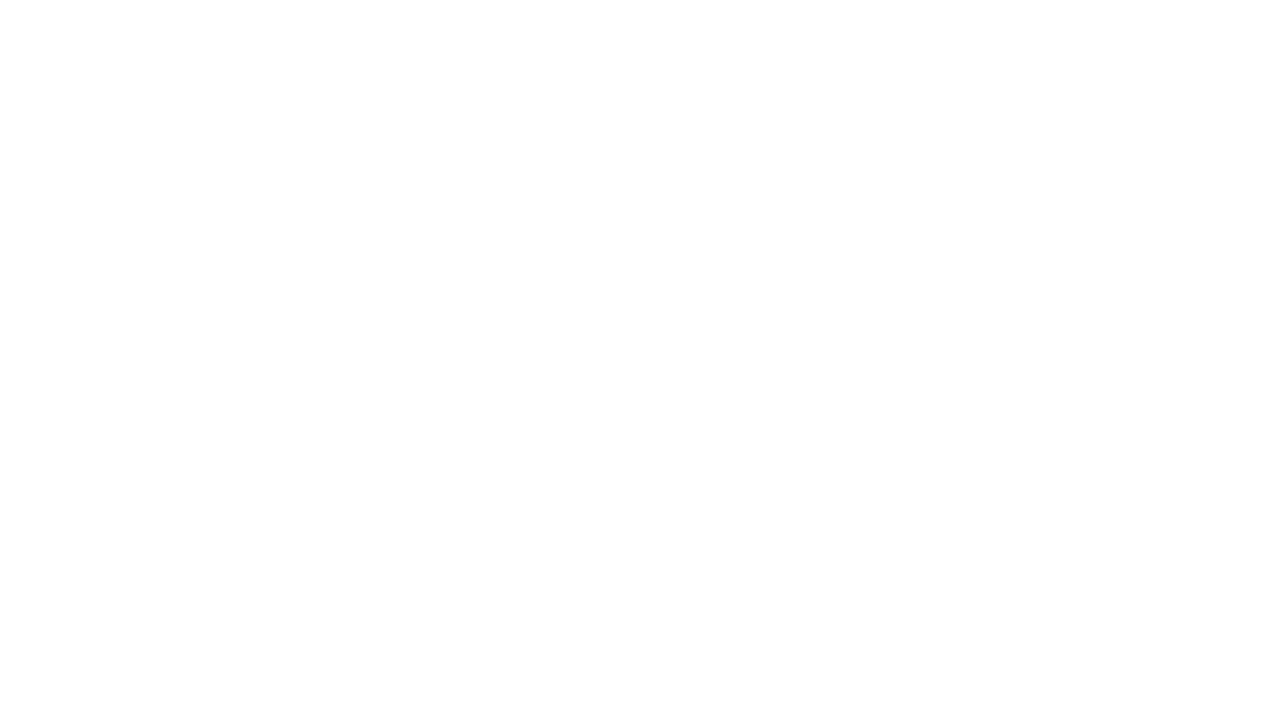

Selected 'LE MANS' from the event dropdown on select[name='evvent']
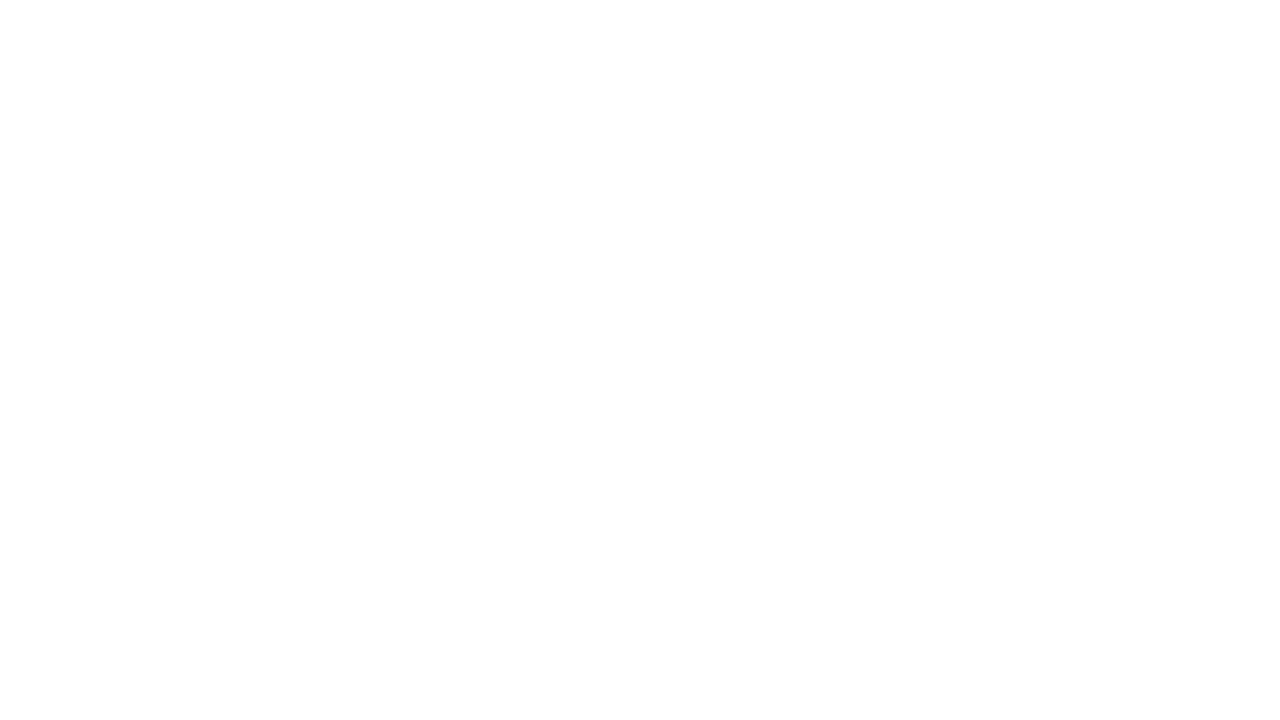

Page loaded after selections (networkidle)
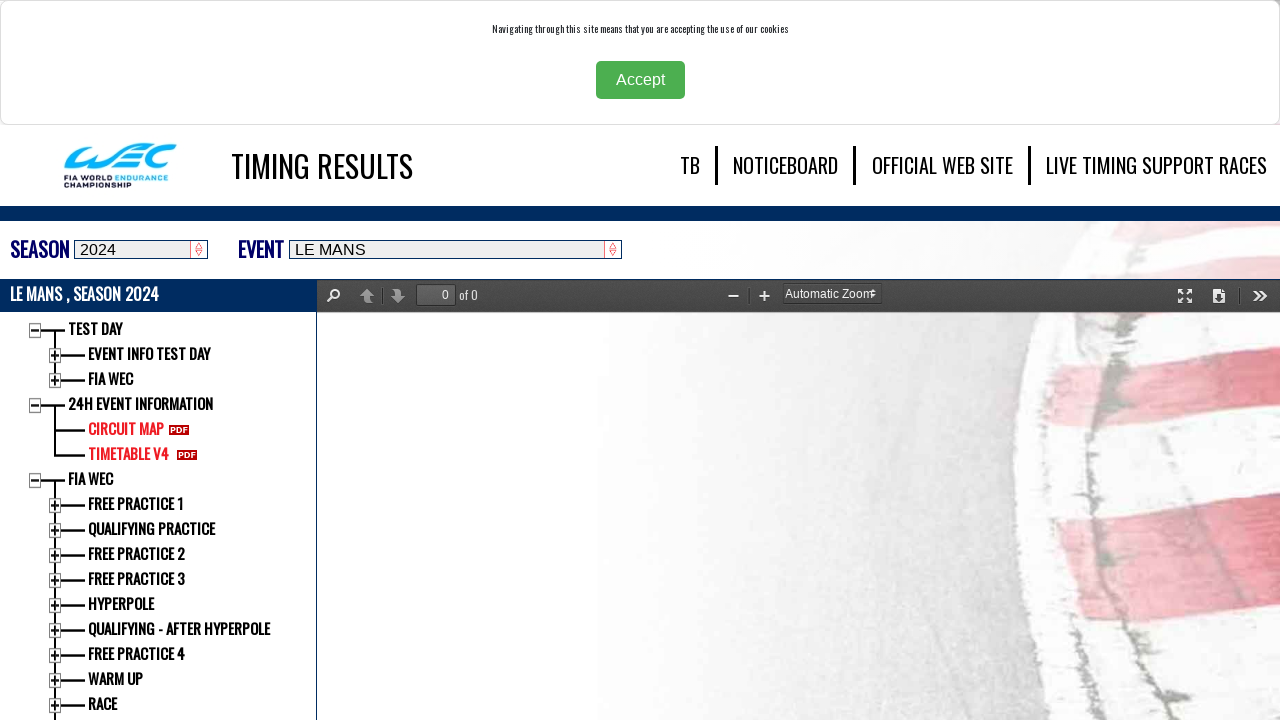

Clicked on the timing/results link at (55, 705) on xpath=/html/body/div[3]/div[1]/div[2]/div[3]/table/tbody/tr/td/div[2]/div[17]/a
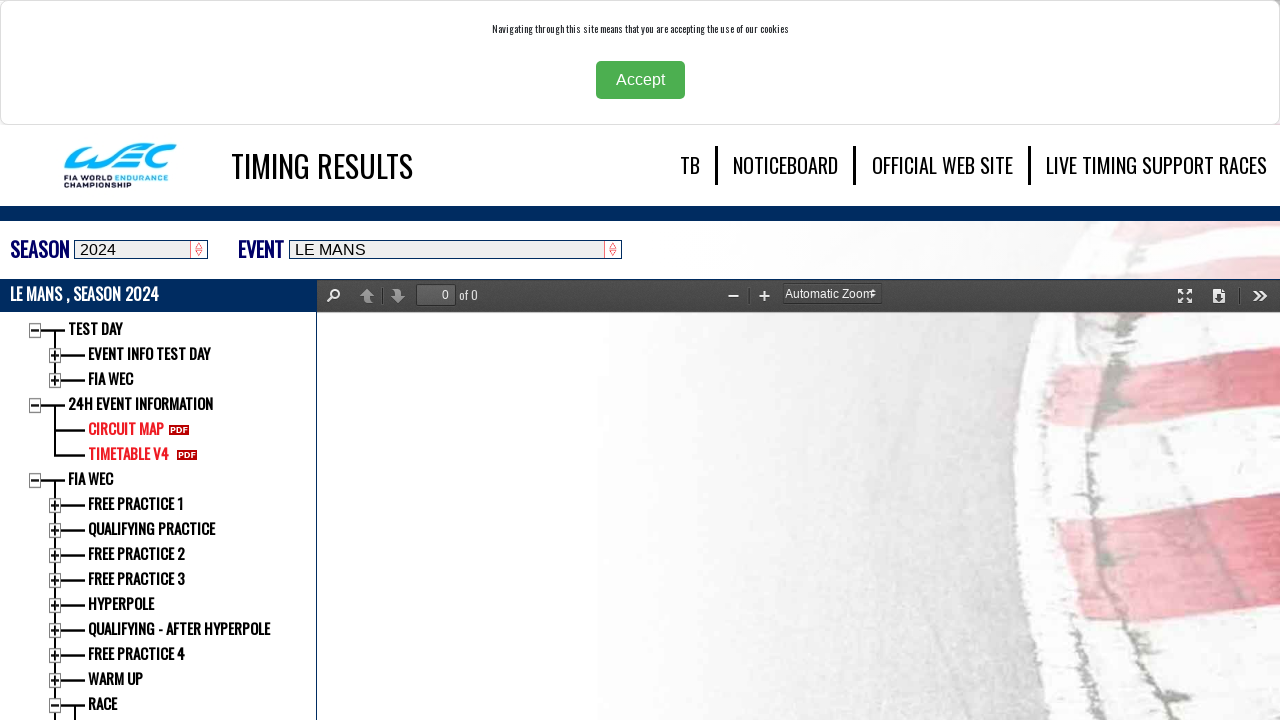

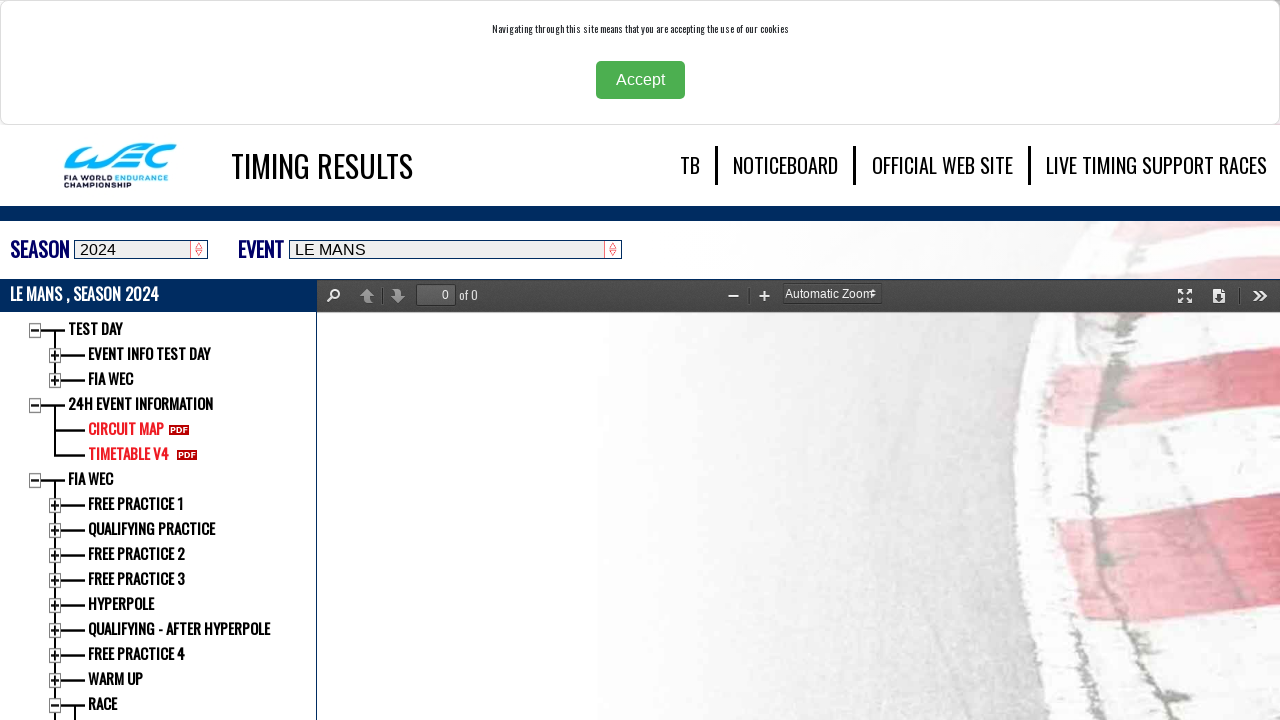